Tests editing a todo item by double-clicking it, filling in new text, and pressing Enter

Starting URL: https://demo.playwright.dev/todomvc

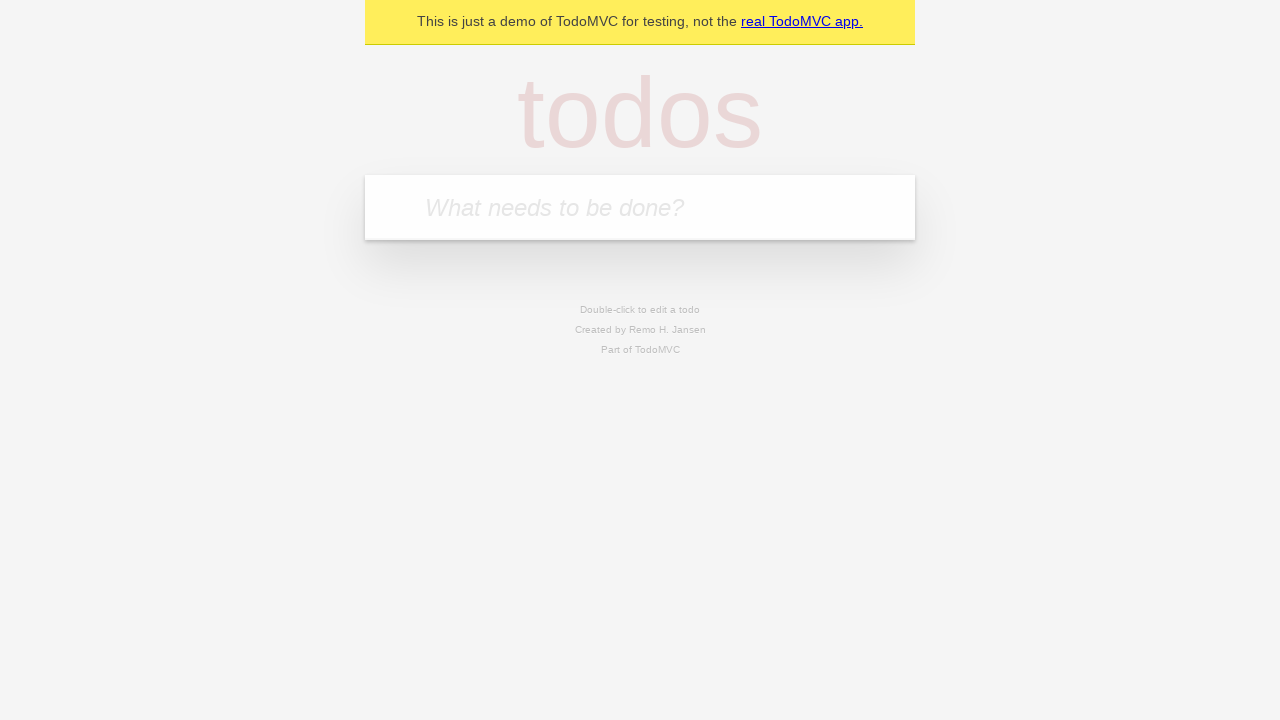

Filled new todo input with 'buy some cheese' on .new-todo
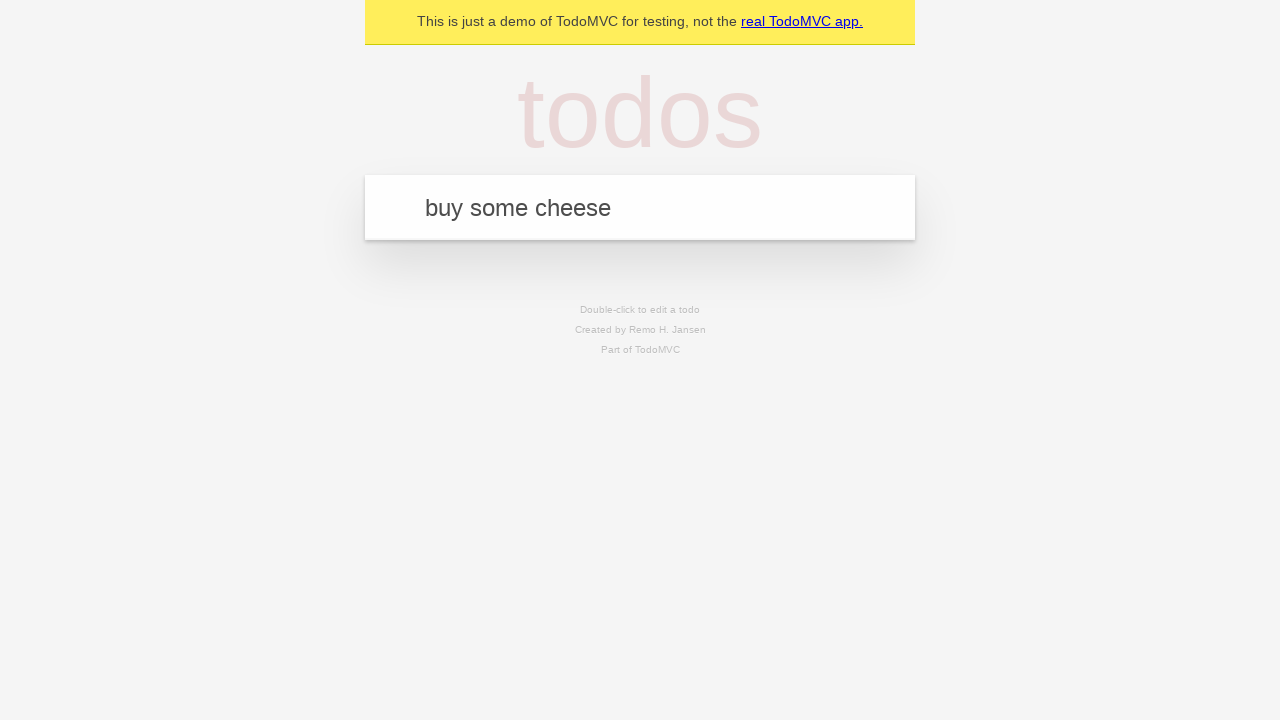

Pressed Enter to add first todo item on .new-todo
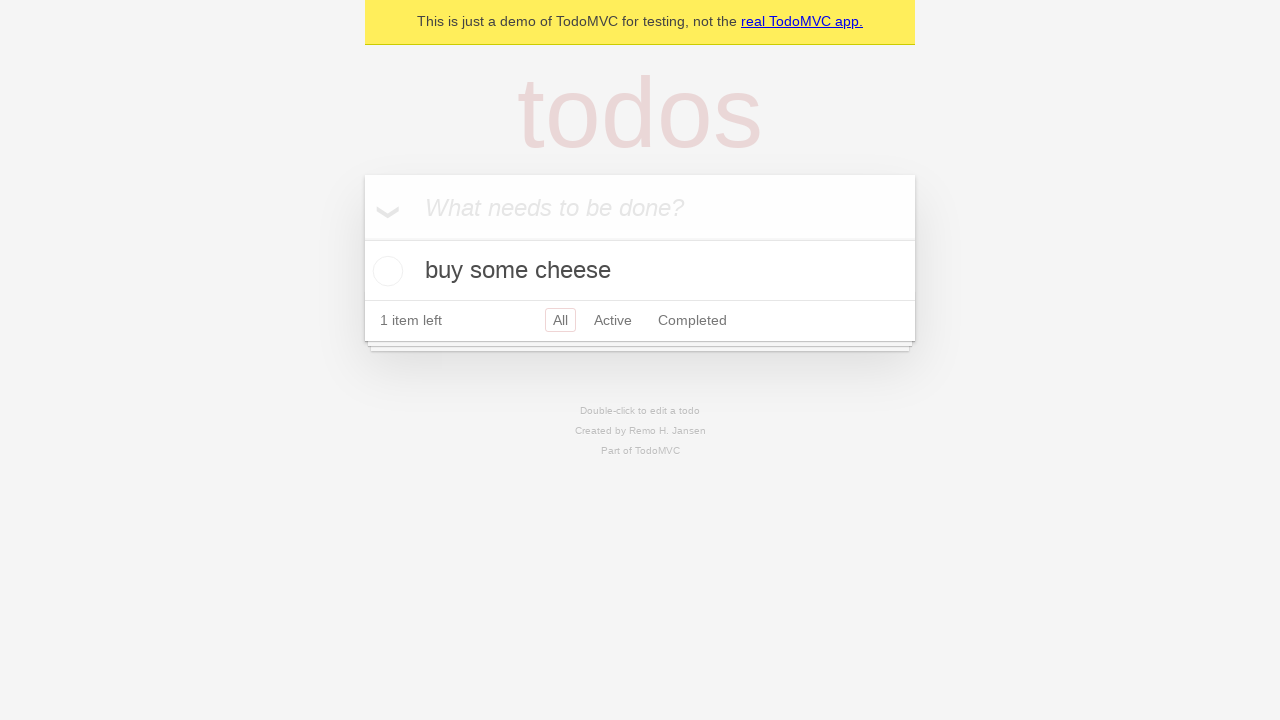

Filled new todo input with 'feed the cat' on .new-todo
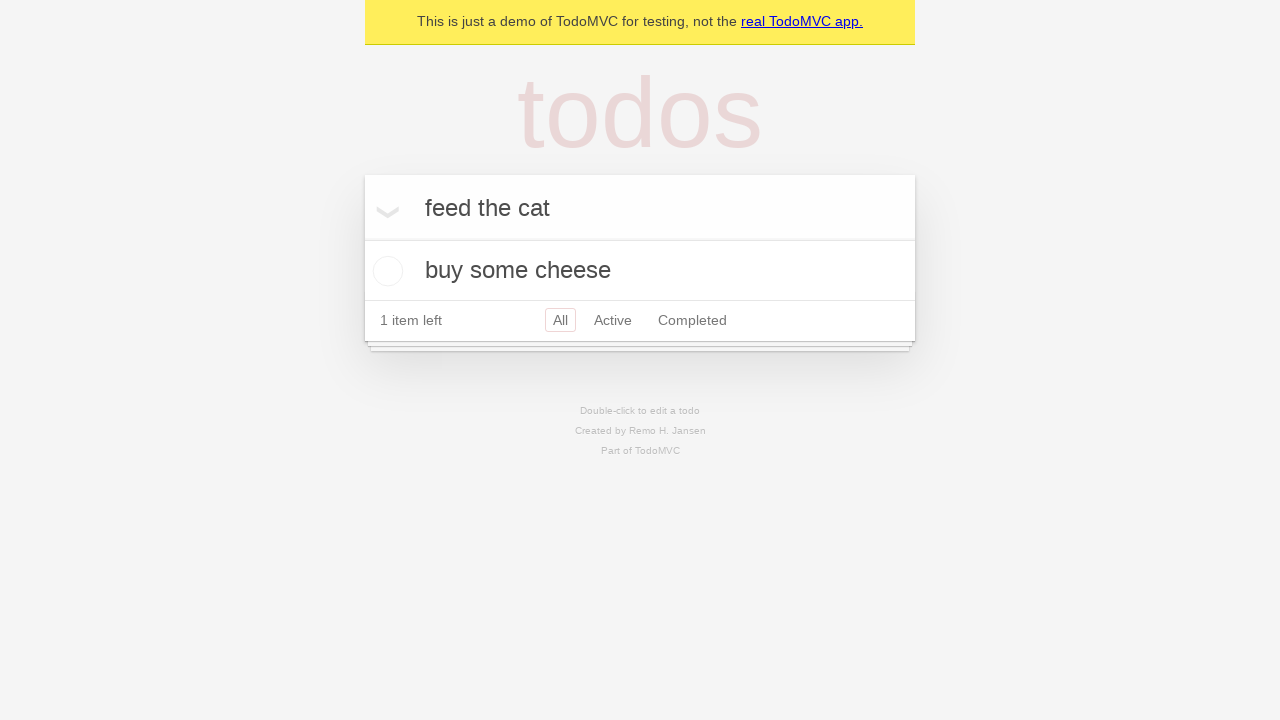

Pressed Enter to add second todo item on .new-todo
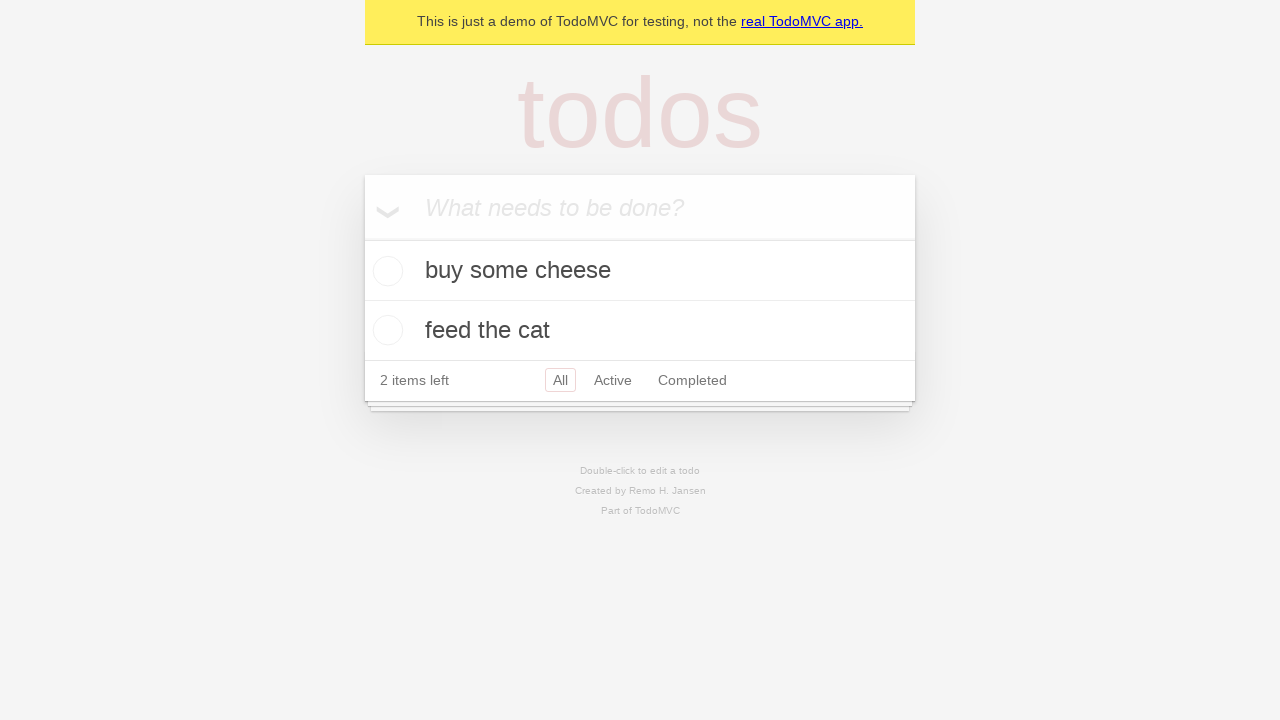

Filled new todo input with 'book a doctors appointment' on .new-todo
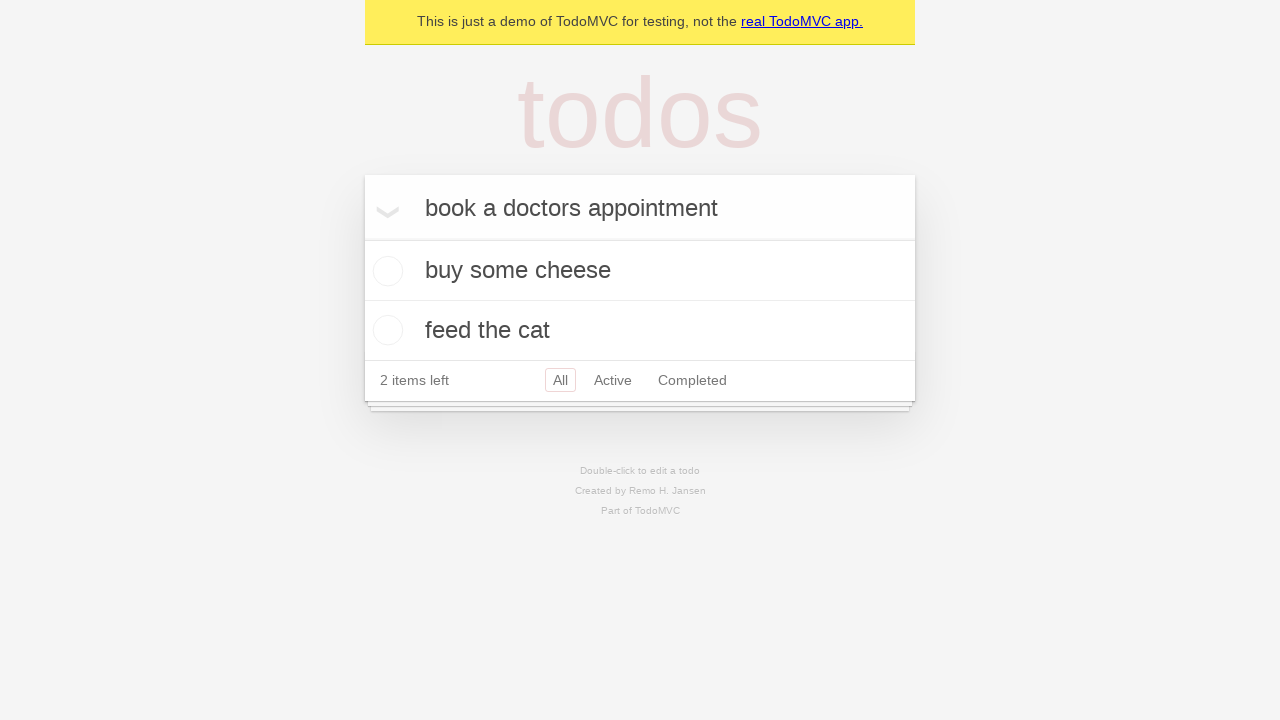

Pressed Enter to add third todo item on .new-todo
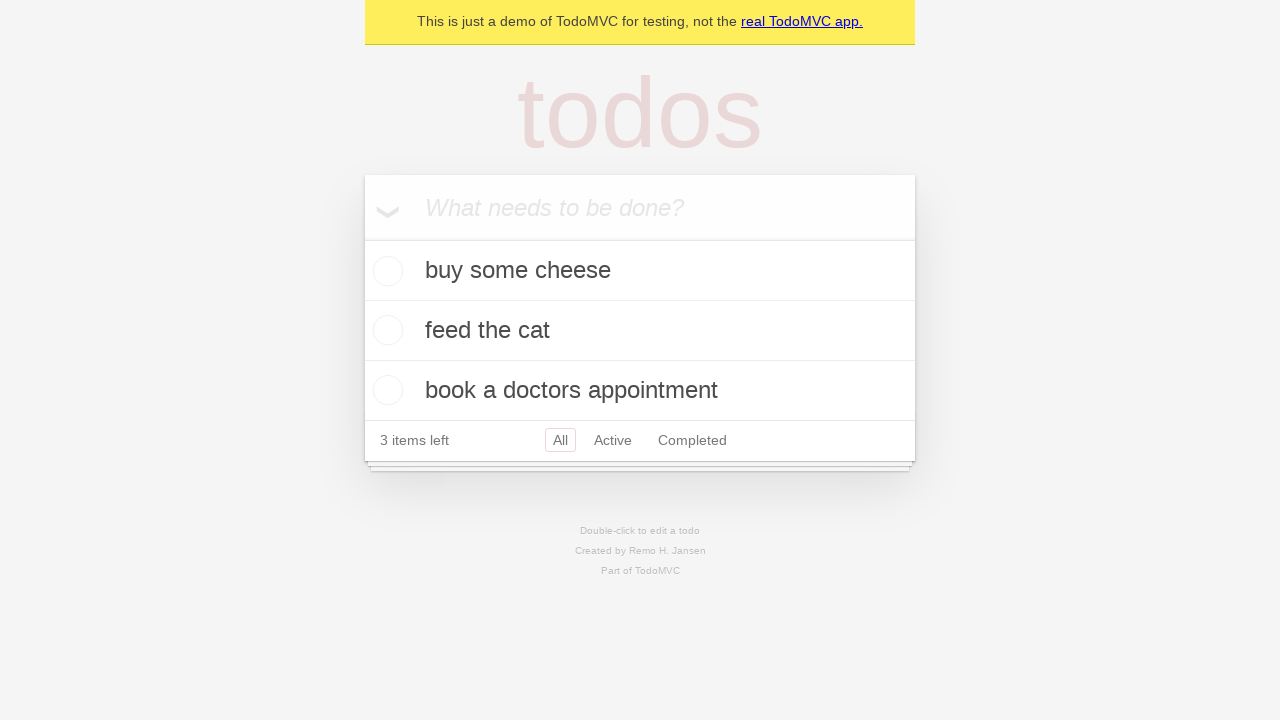

Double-clicked second todo item to enter edit mode at (640, 331) on .todo-list li >> nth=1
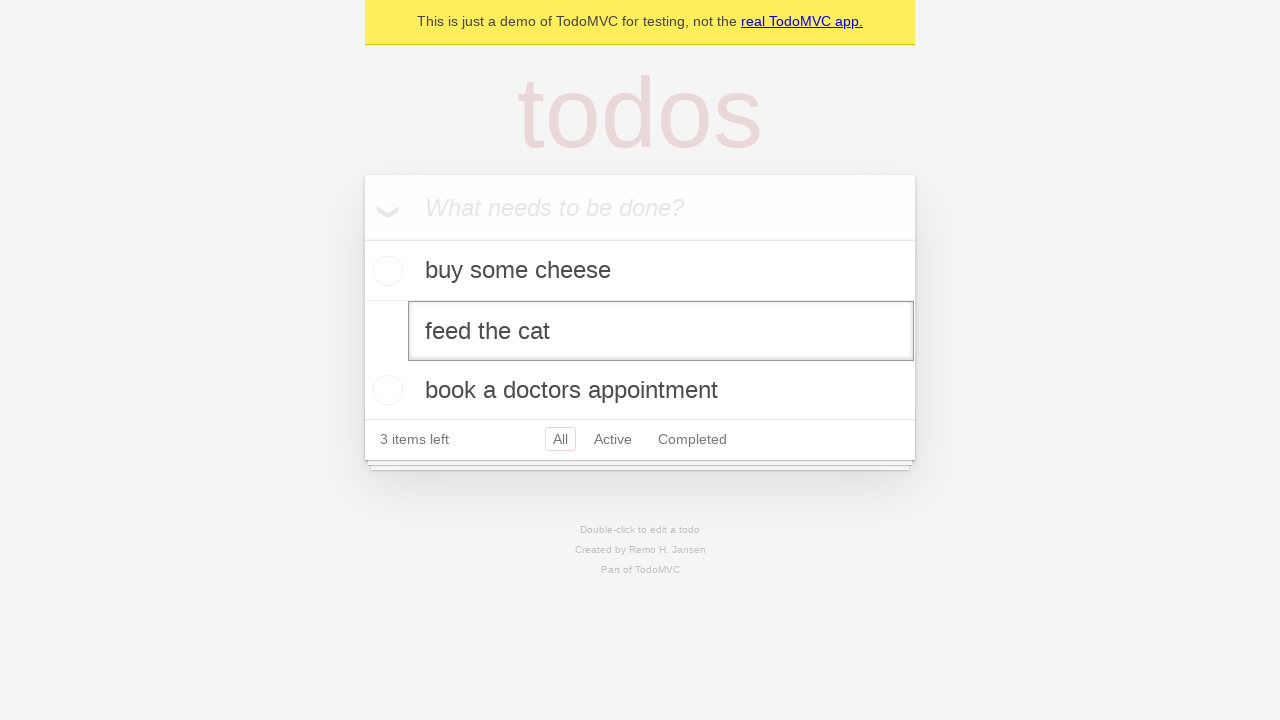

Filled edit field with 'buy some sausages' on .todo-list li >> nth=1 >> .edit
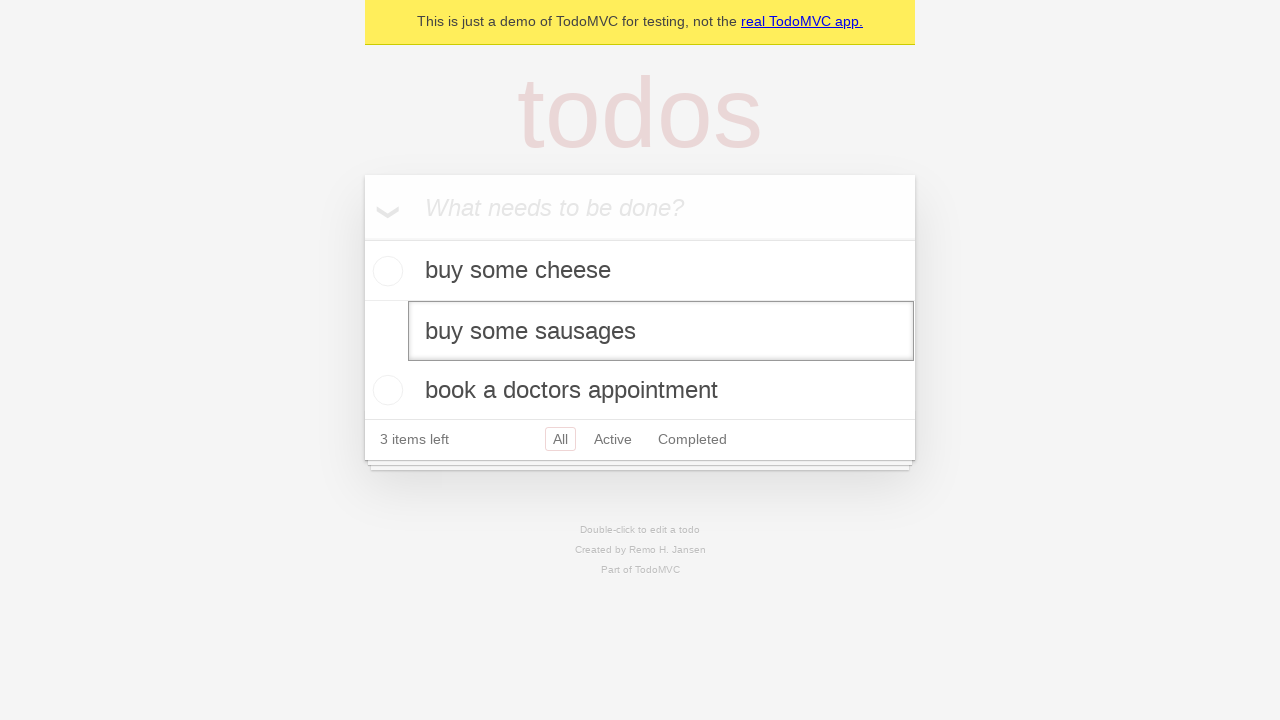

Pressed Enter to confirm todo item edit on .todo-list li >> nth=1 >> .edit
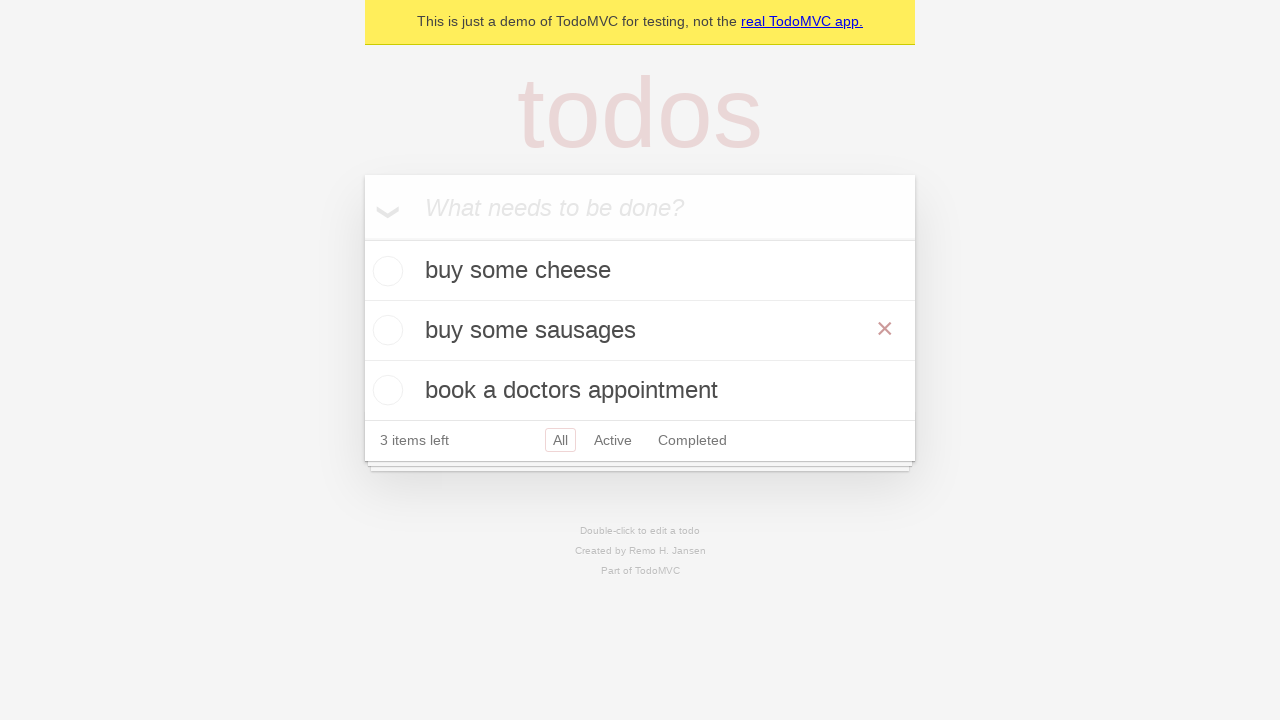

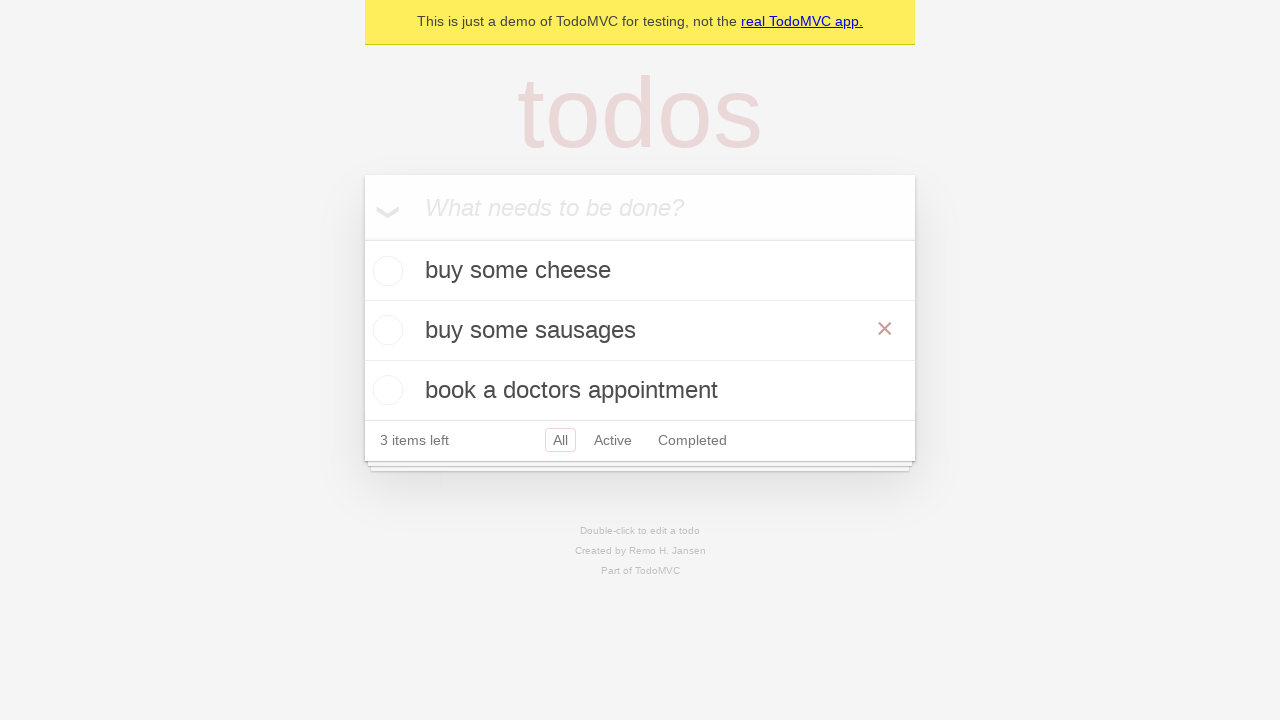